Tests window handling functionality by clicking a link that opens a new window, then switching between windows to verify the new window contains expected content

Starting URL: https://the-internet.herokuapp.com/windows

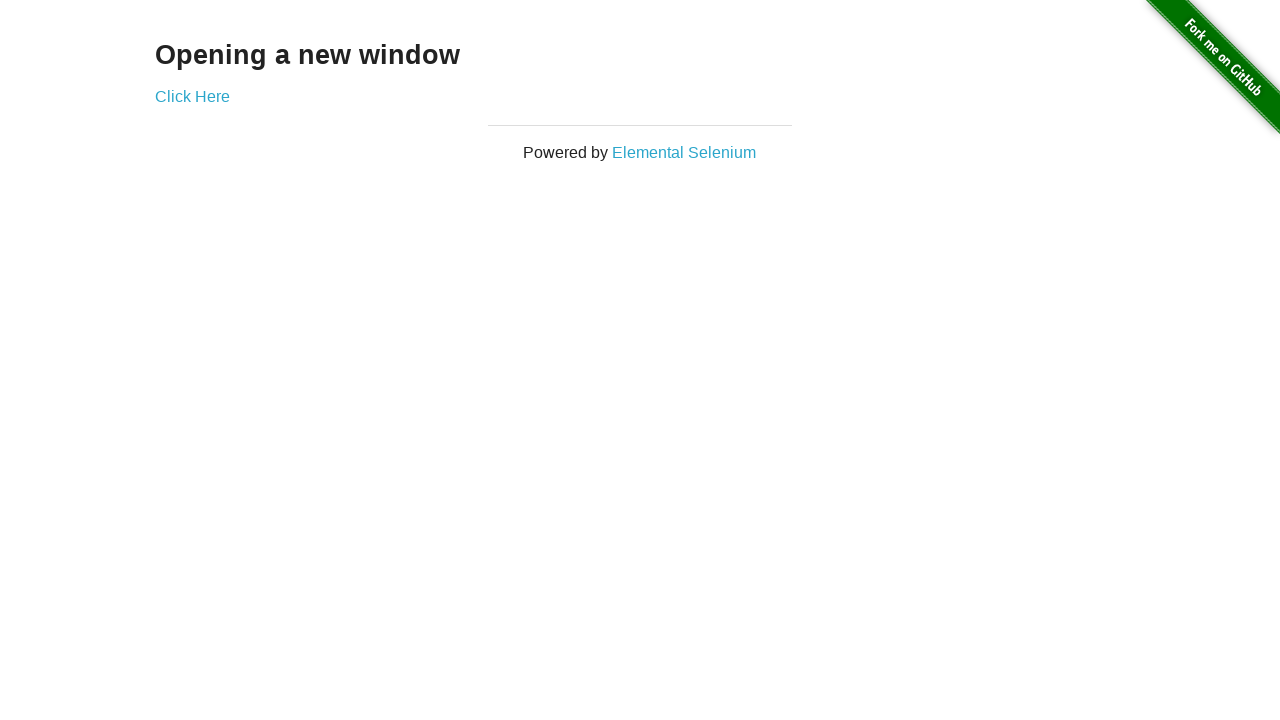

Clicked 'Click Here' link to open new window at (192, 96) on xpath=//a[text()='Click Here']
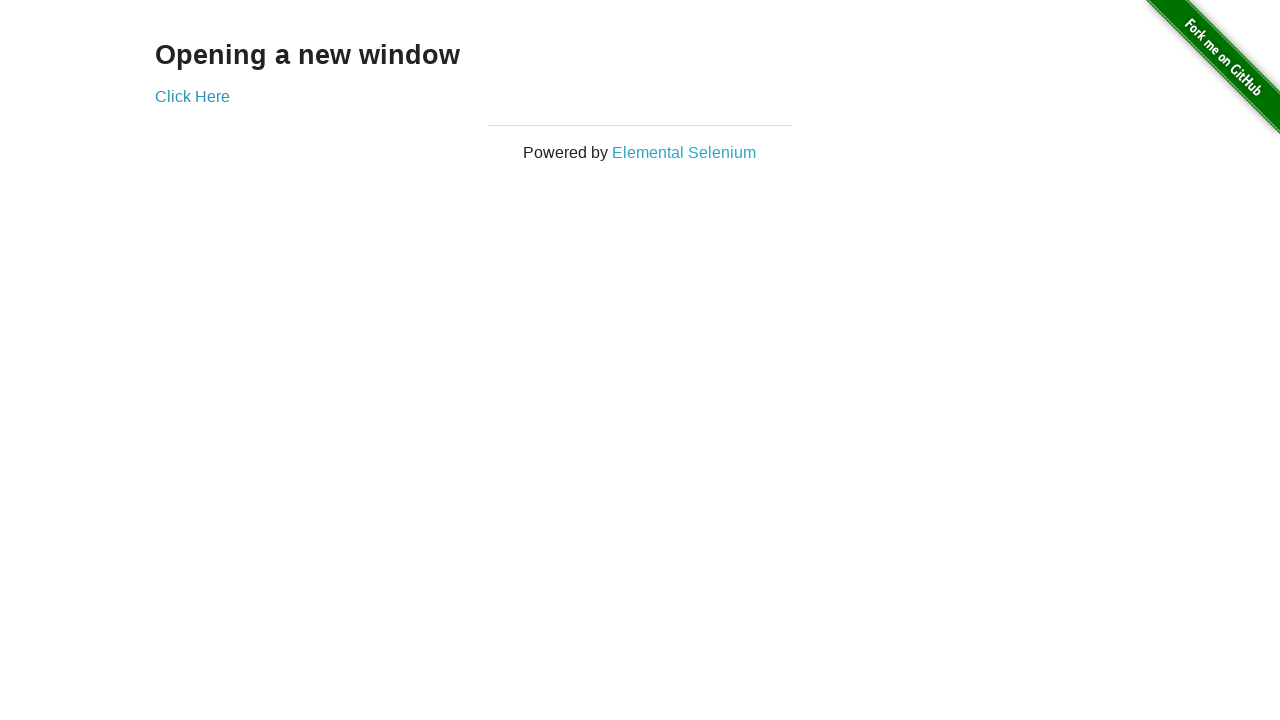

New window opened and captured
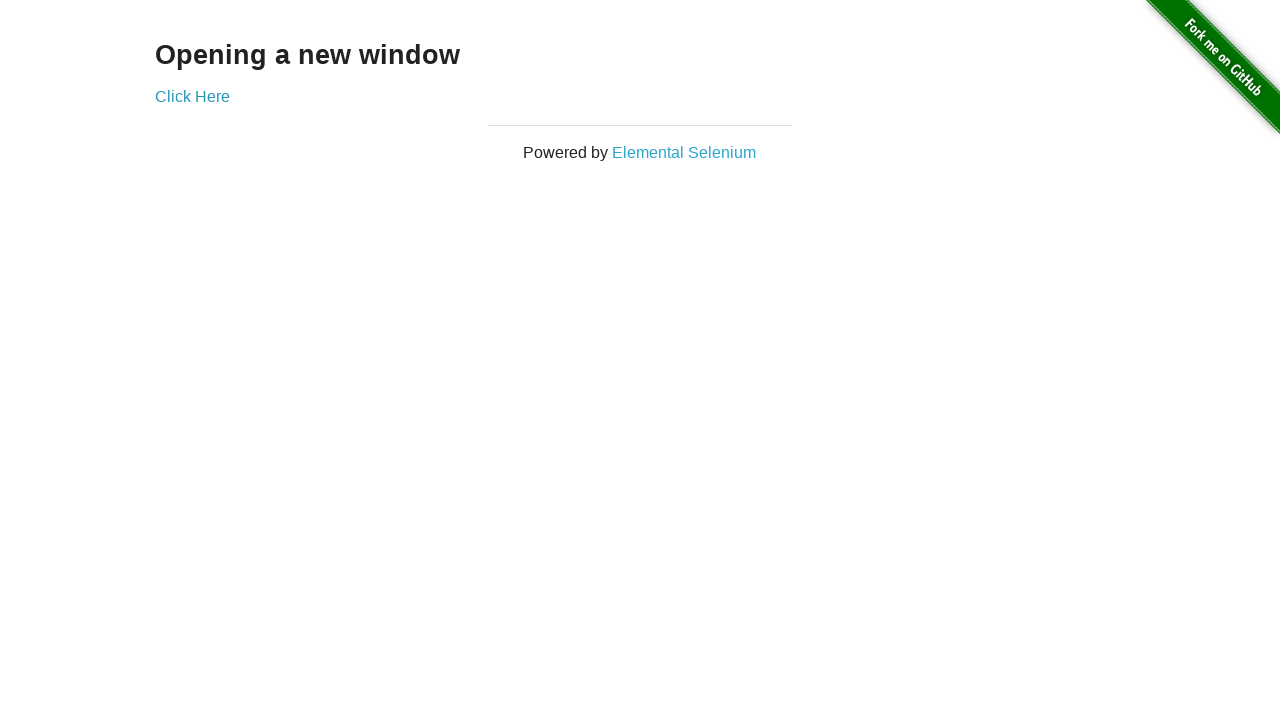

New window finished loading
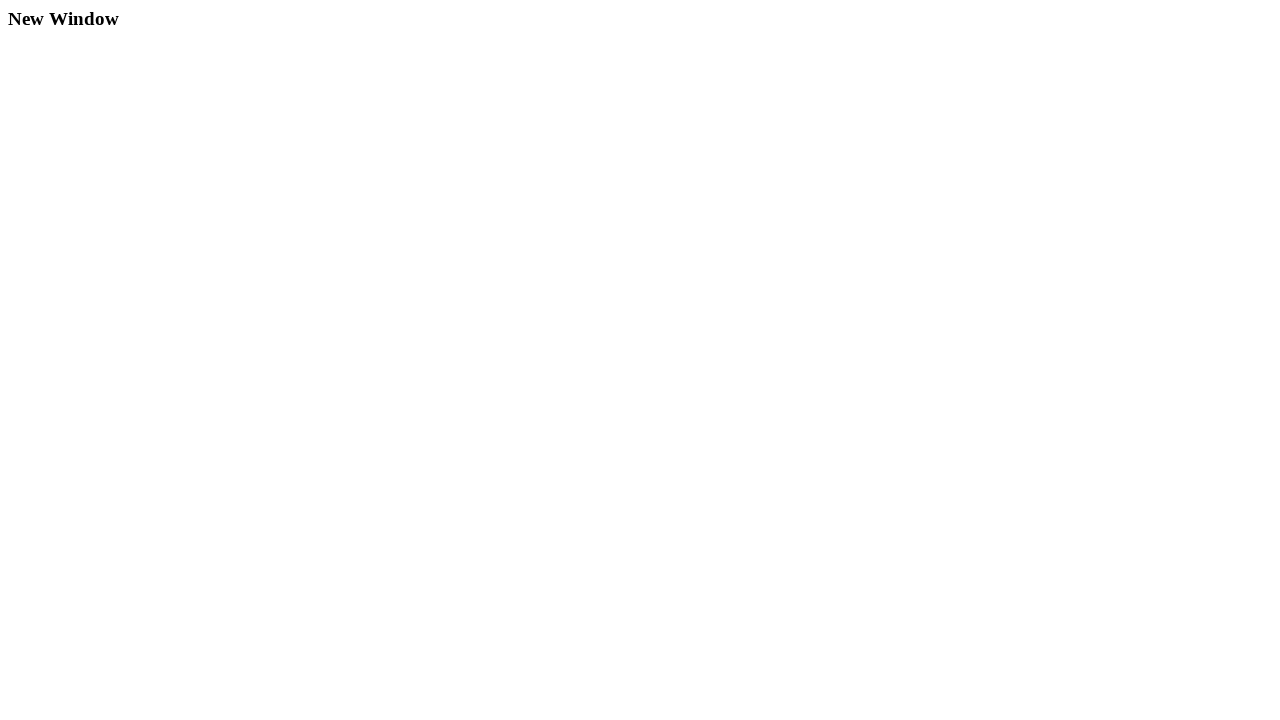

Verified 'New Window' text is present in new window
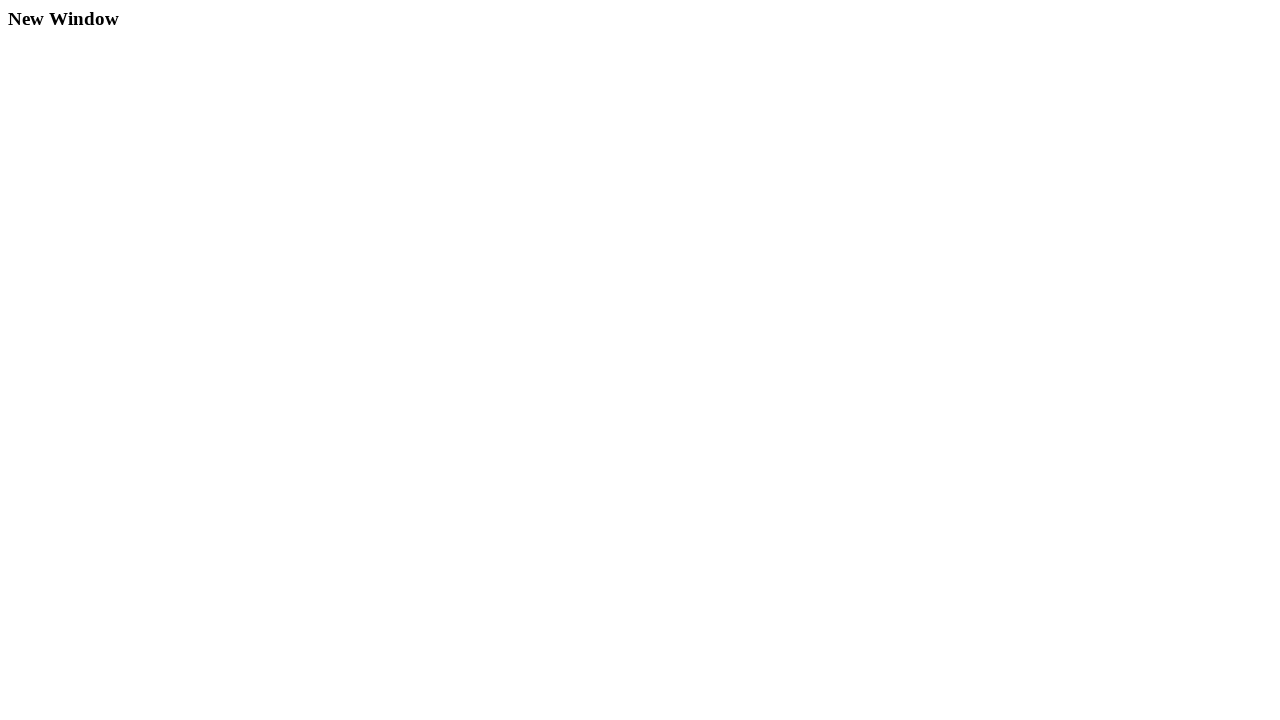

Switched back to original window
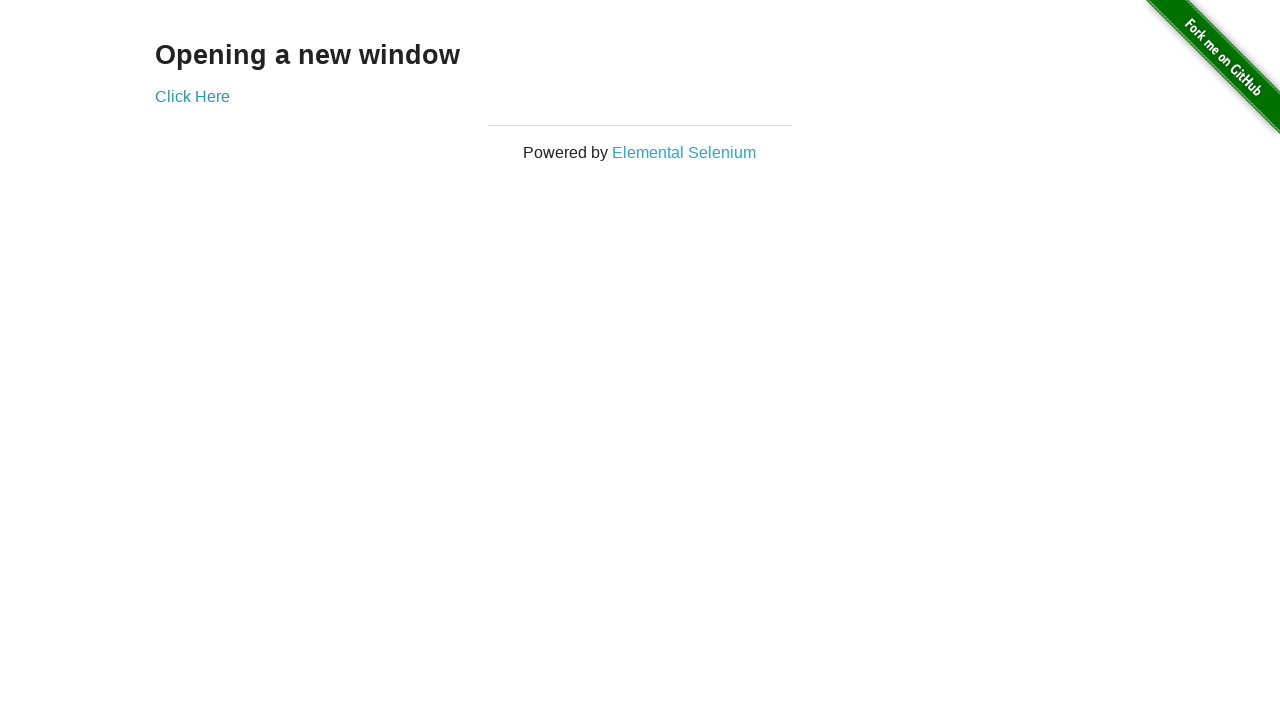

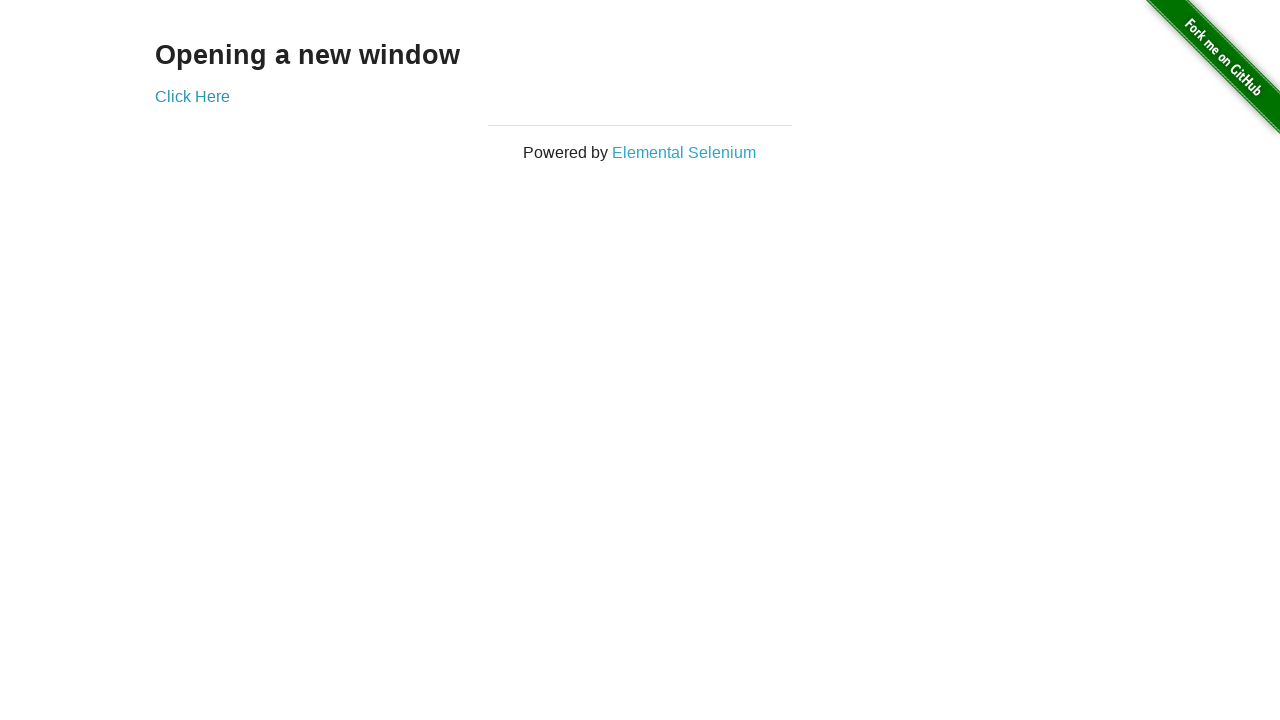